Tests static dropdown functionality by selecting currency options using three different selection methods: by index, by visible text, and by value.

Starting URL: https://rahulshettyacademy.com/dropdownsPractise/

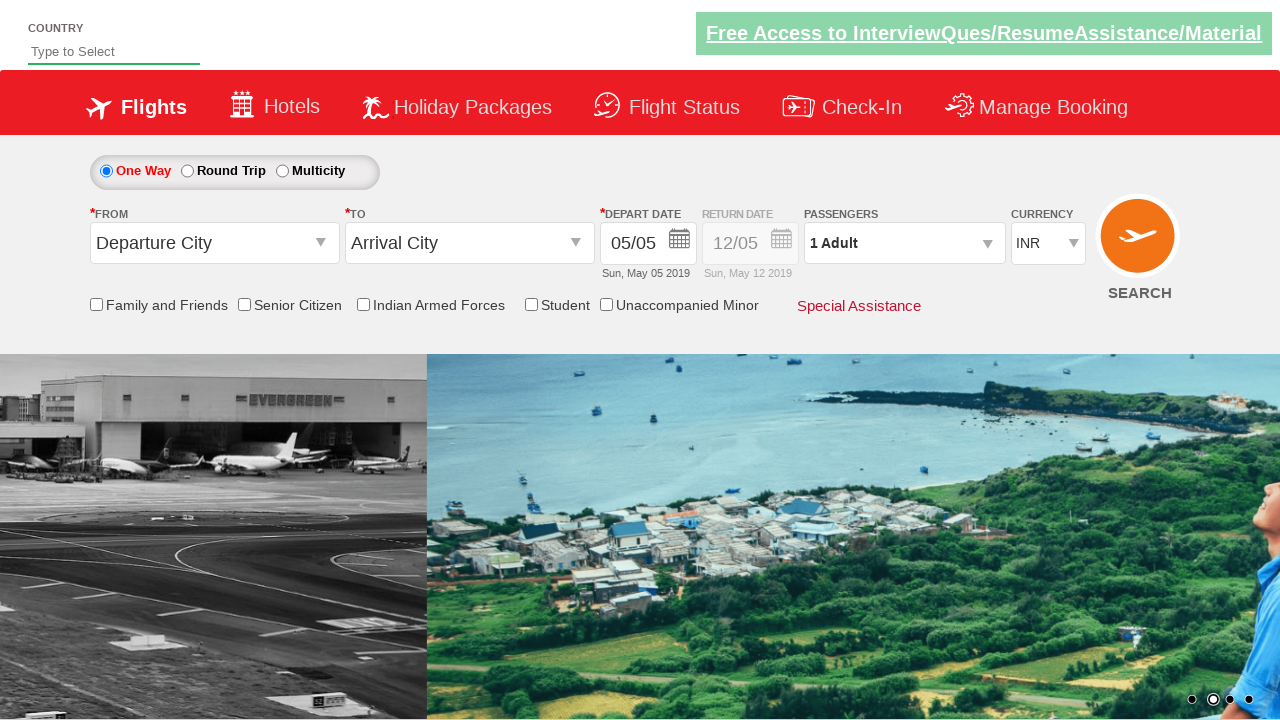

Selected currency dropdown option at index 3 on #ctl00_mainContent_DropDownListCurrency
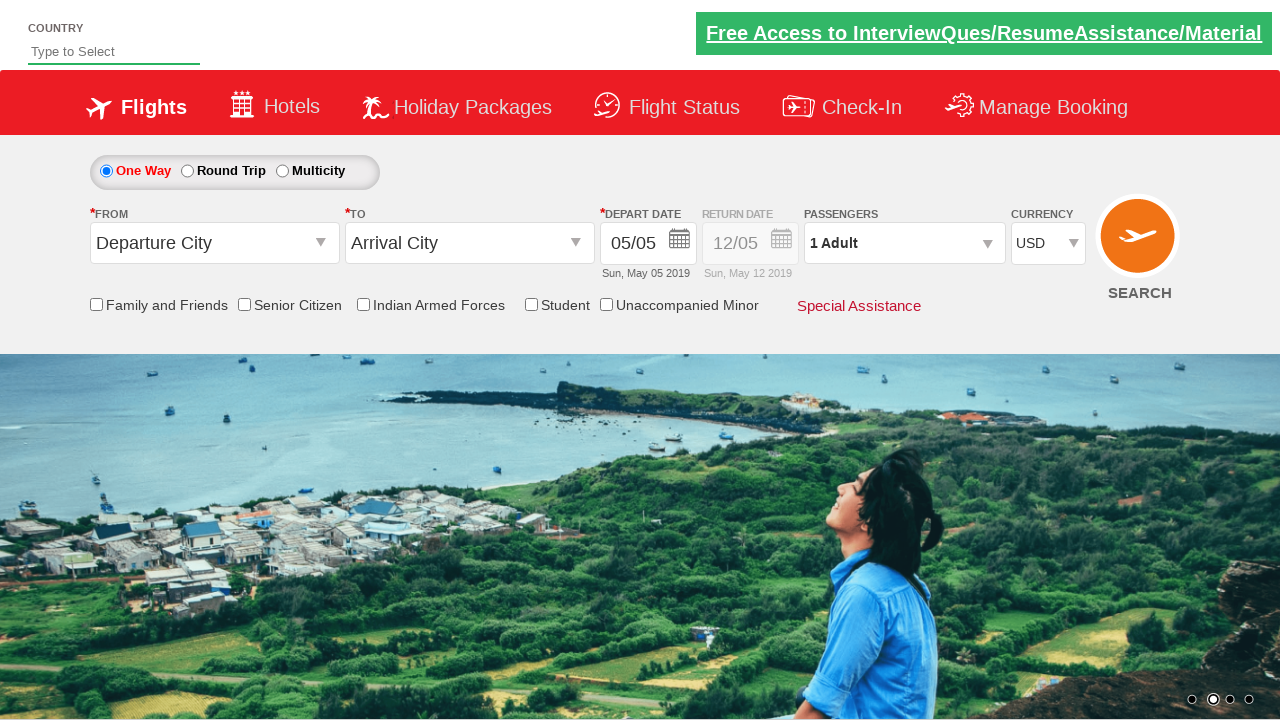

Selected currency 'AED' by visible text on #ctl00_mainContent_DropDownListCurrency
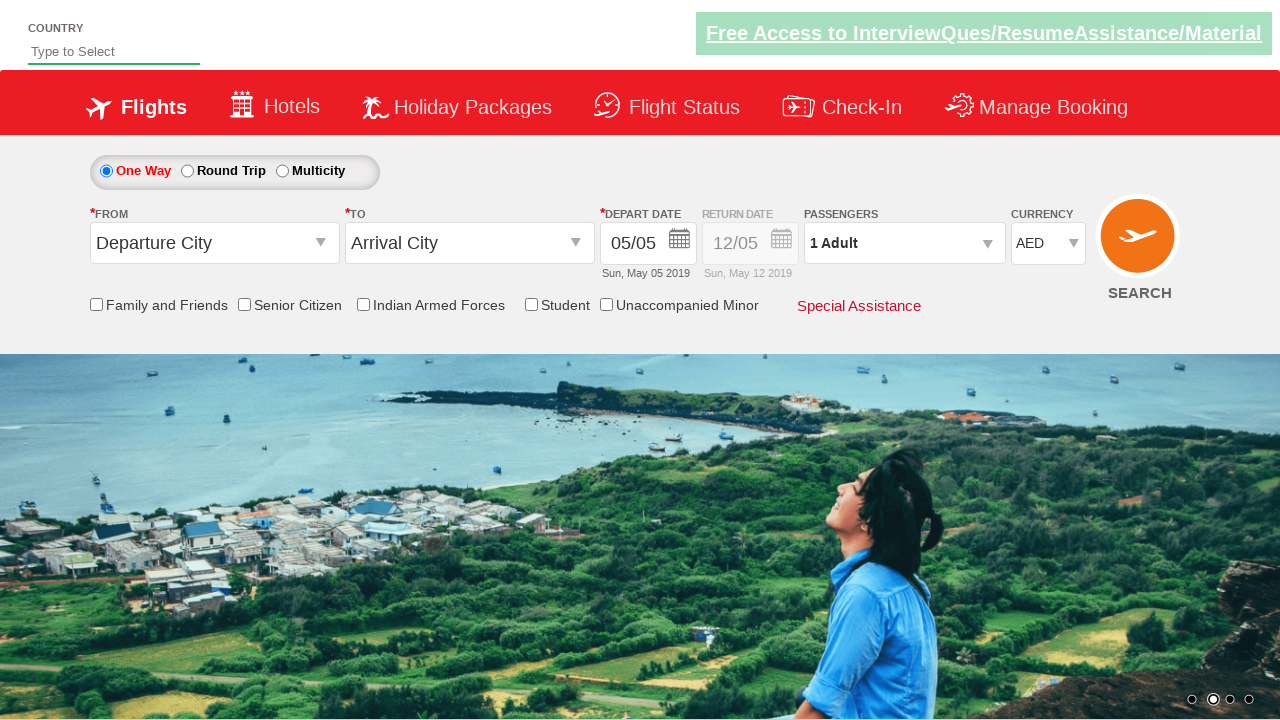

Selected currency 'INR' by value on #ctl00_mainContent_DropDownListCurrency
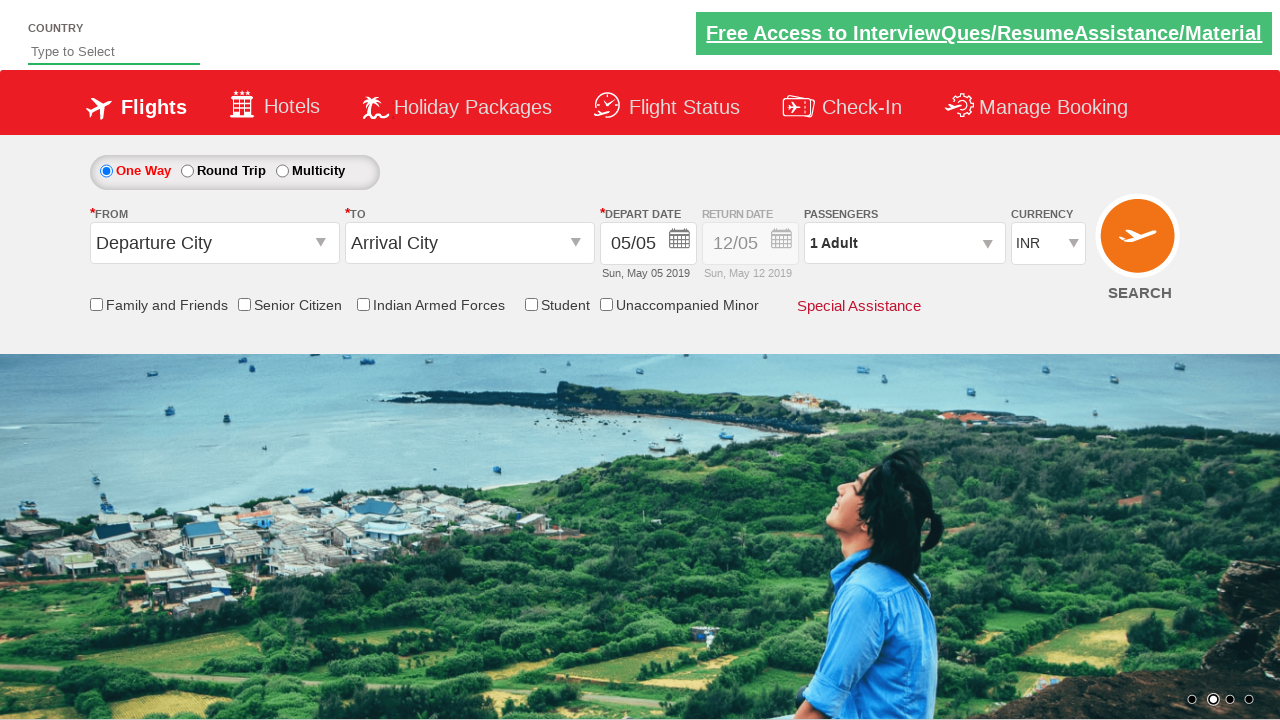

Verified that dropdown value is 'INR'
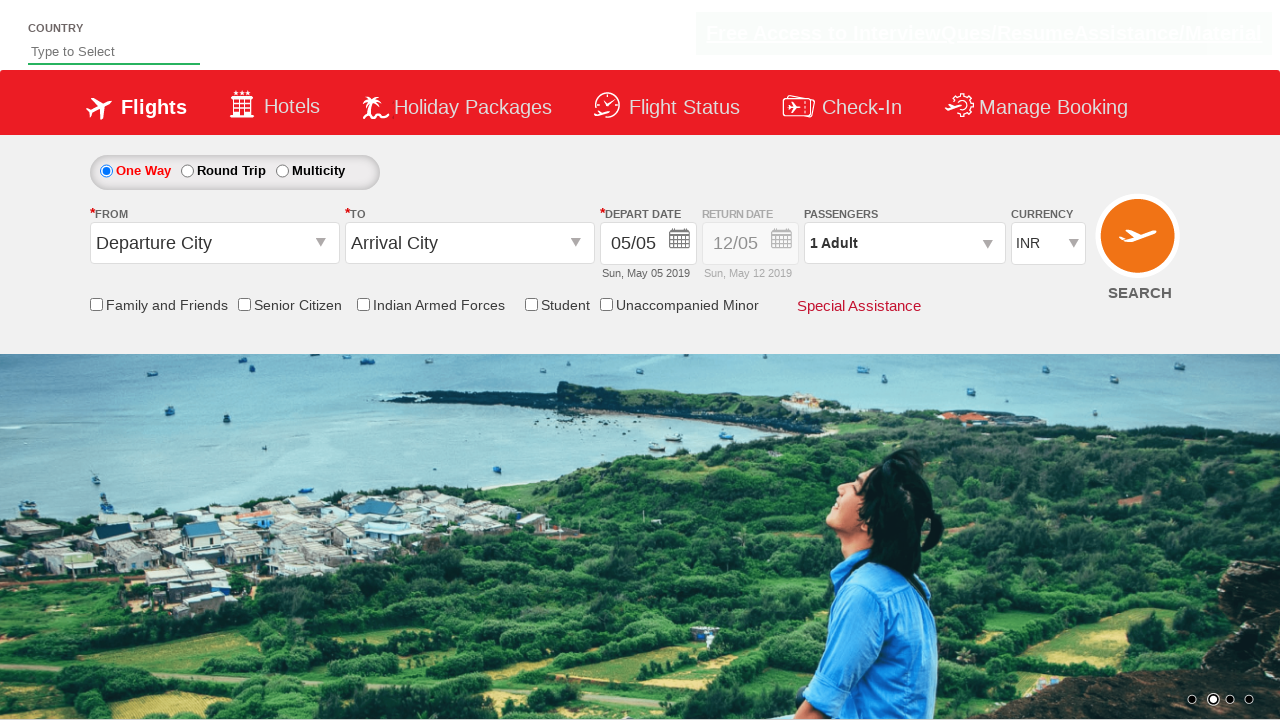

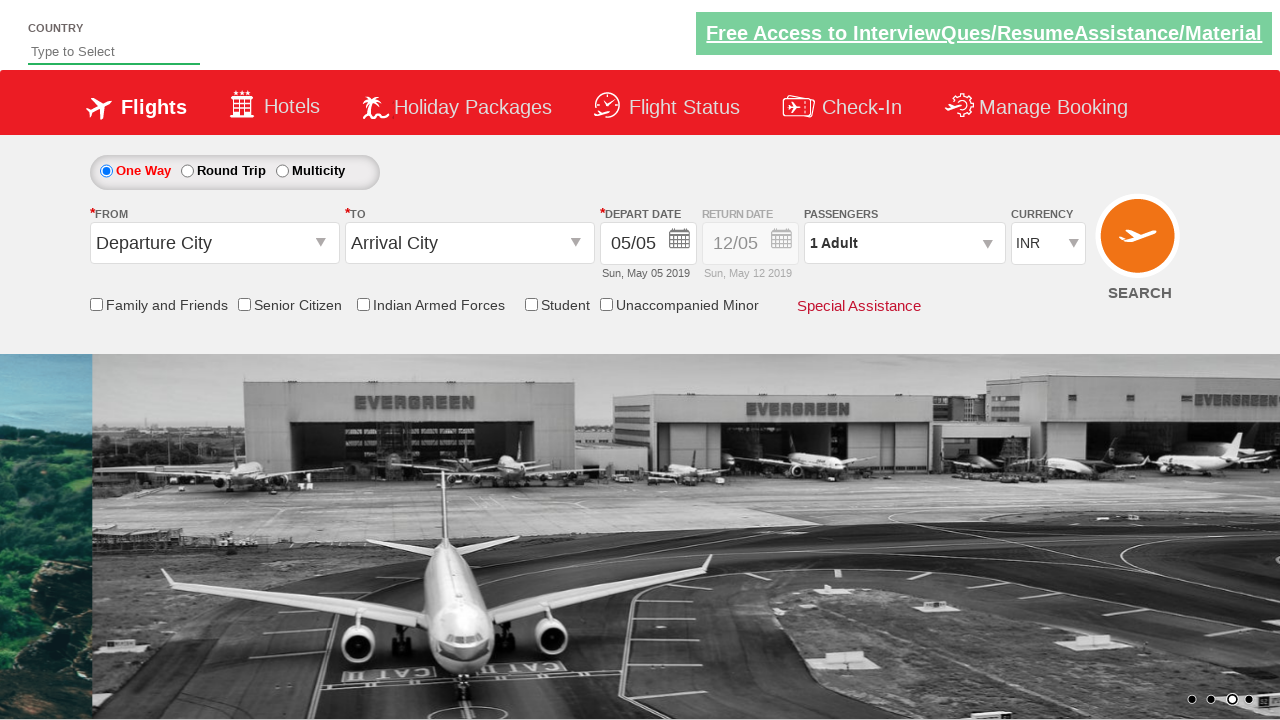